Clicks the checkout button and verifies navigation to checkout form page

Starting URL: https://webshop-agil-testautomatiserare.netlify.app/

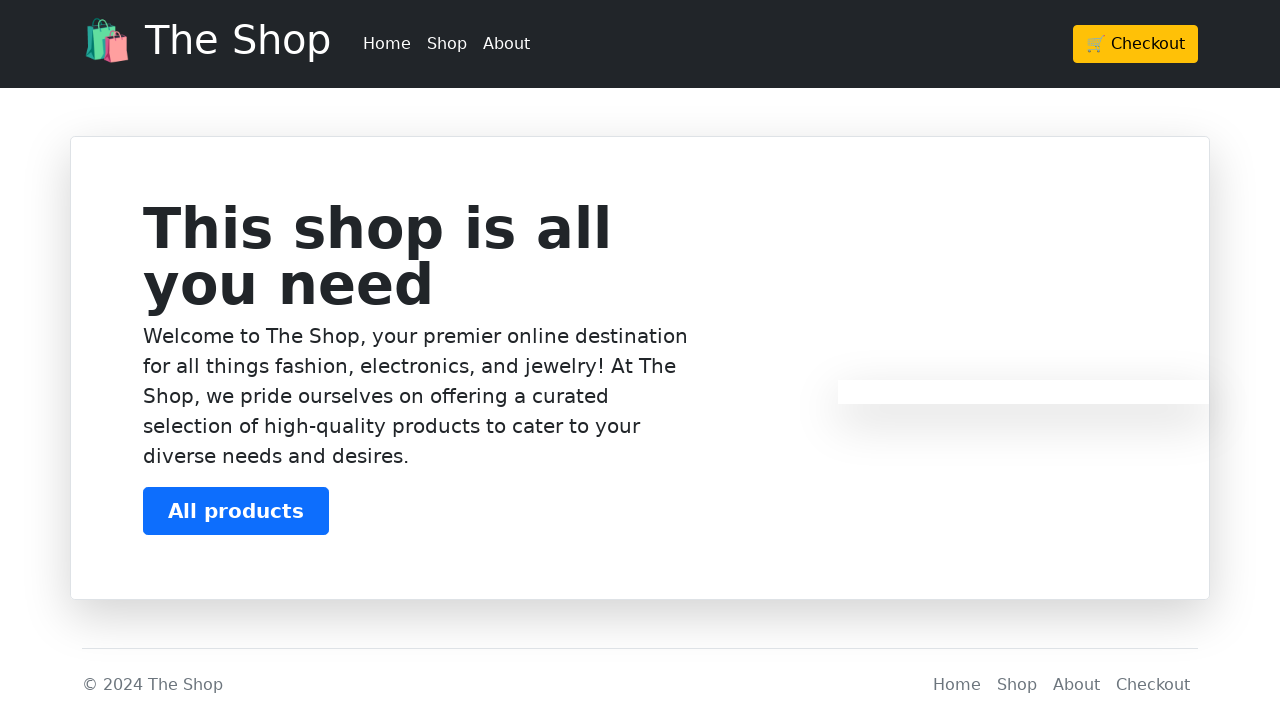

Clicked the checkout button at (1136, 44) on .btn-warning
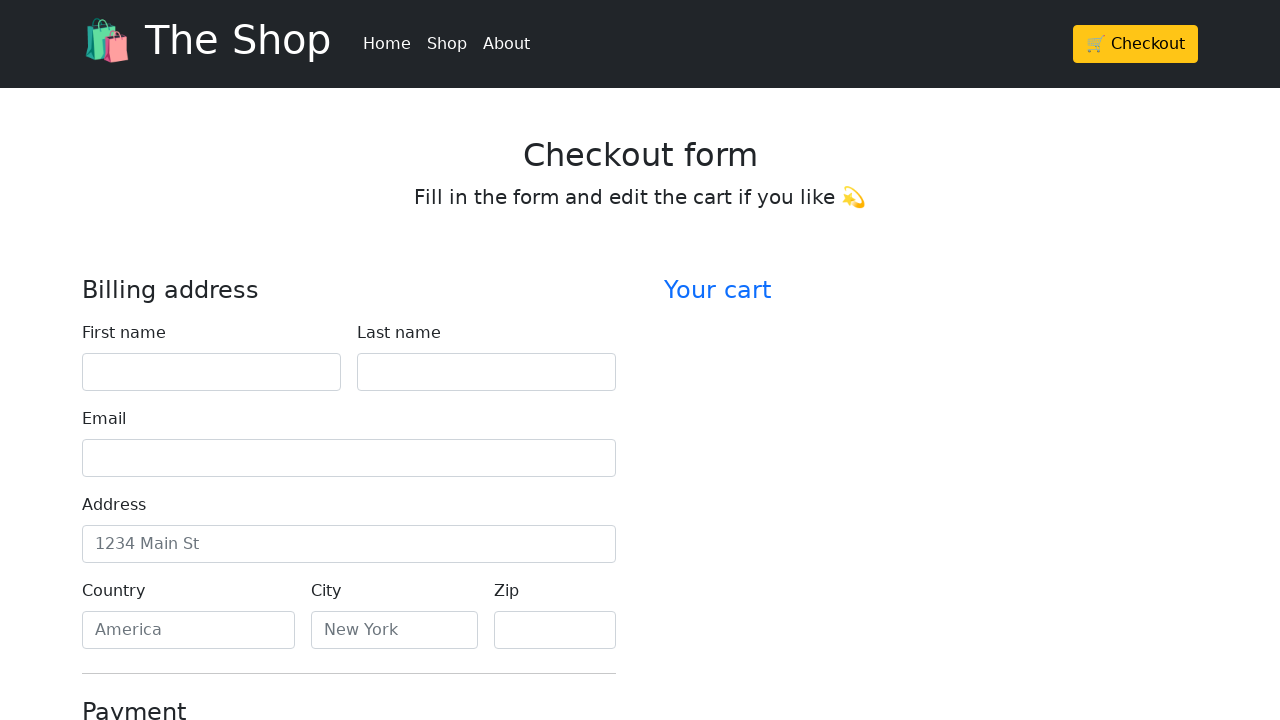

Located checkout form heading element
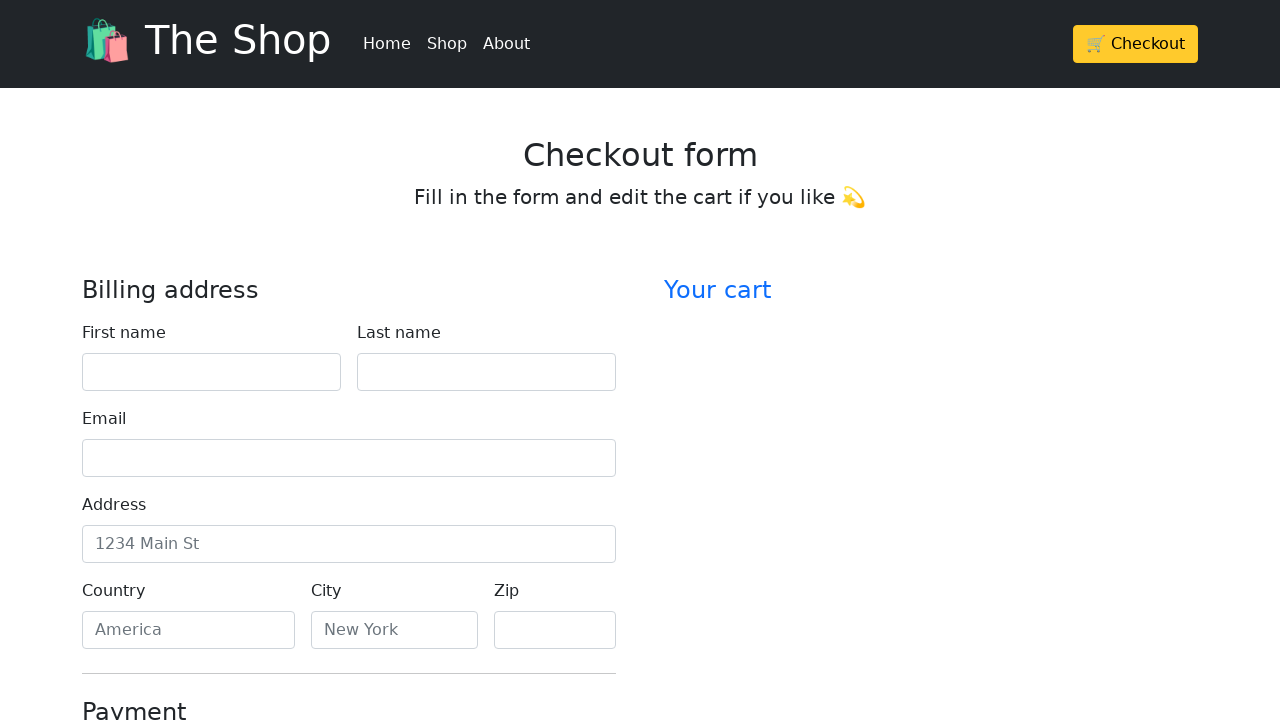

Verified checkout form heading displays 'Checkout form'
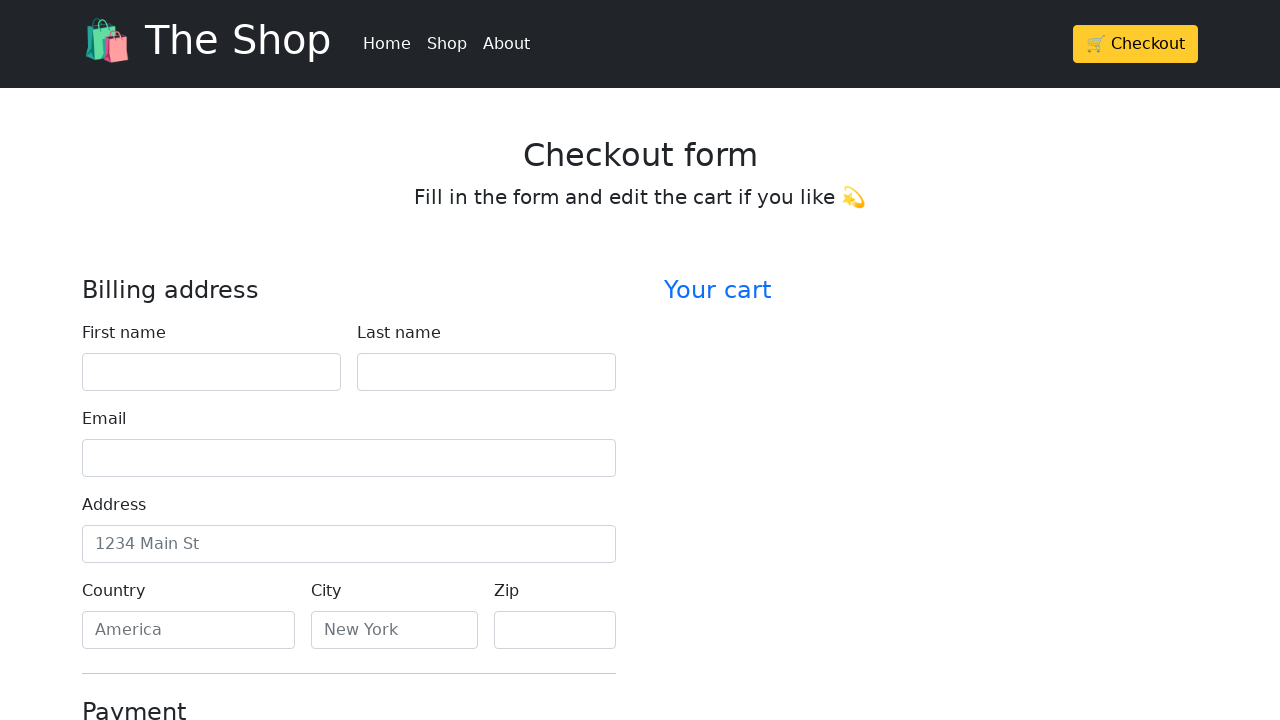

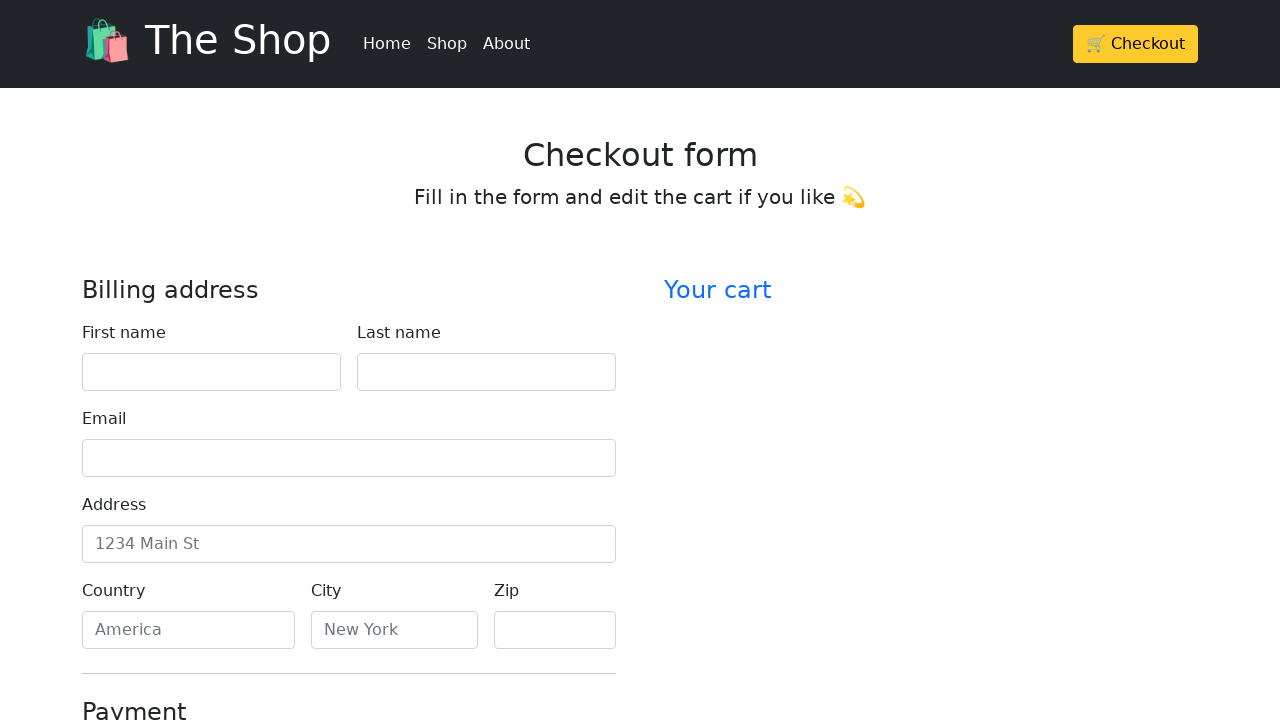